Tests jQuery UI drag and drop functionality by dragging an element and dropping it onto a target, then navigating to another page via sidebar link

Starting URL: https://jqueryui.com/droppable/

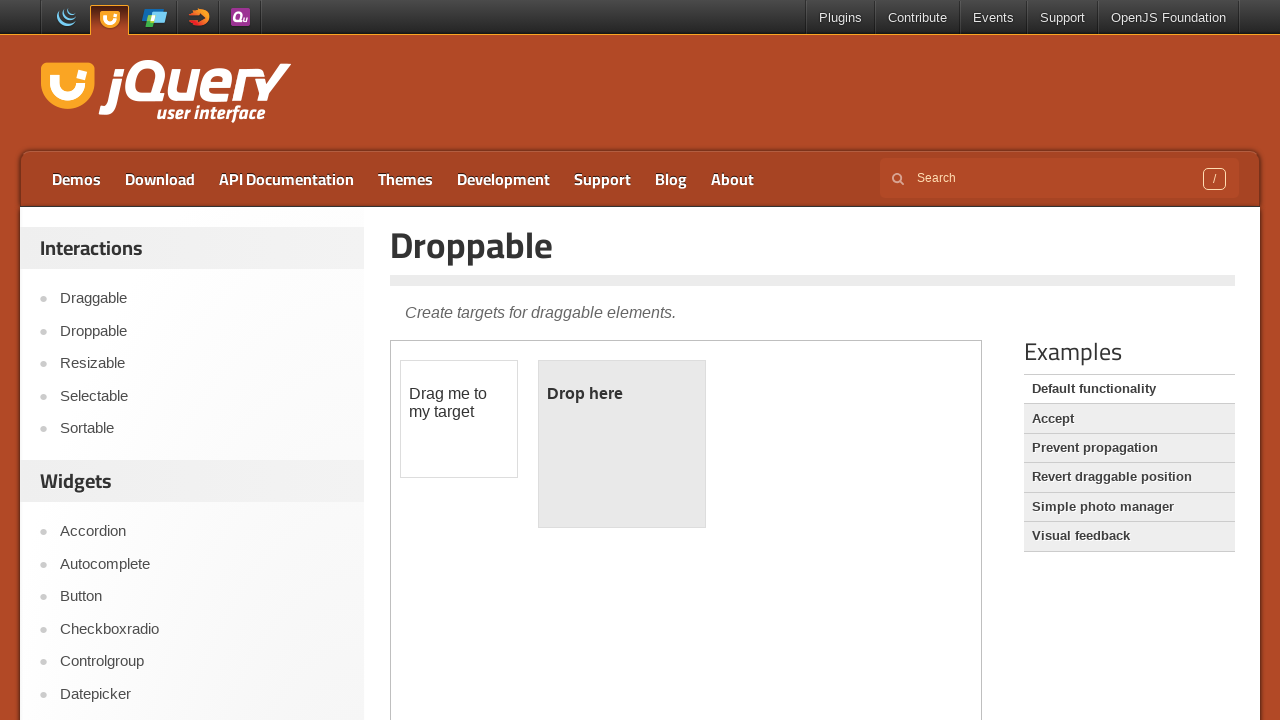

Located first iframe containing droppable demo
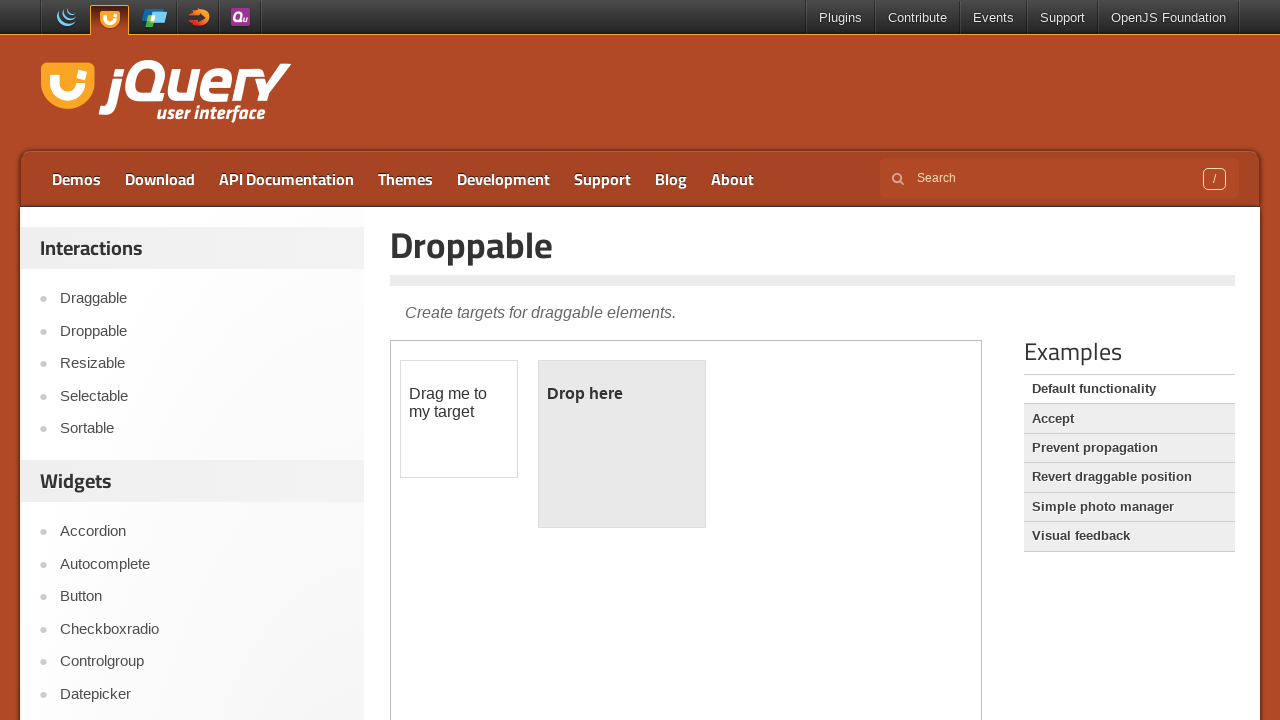

Located draggable element with id 'draggable'
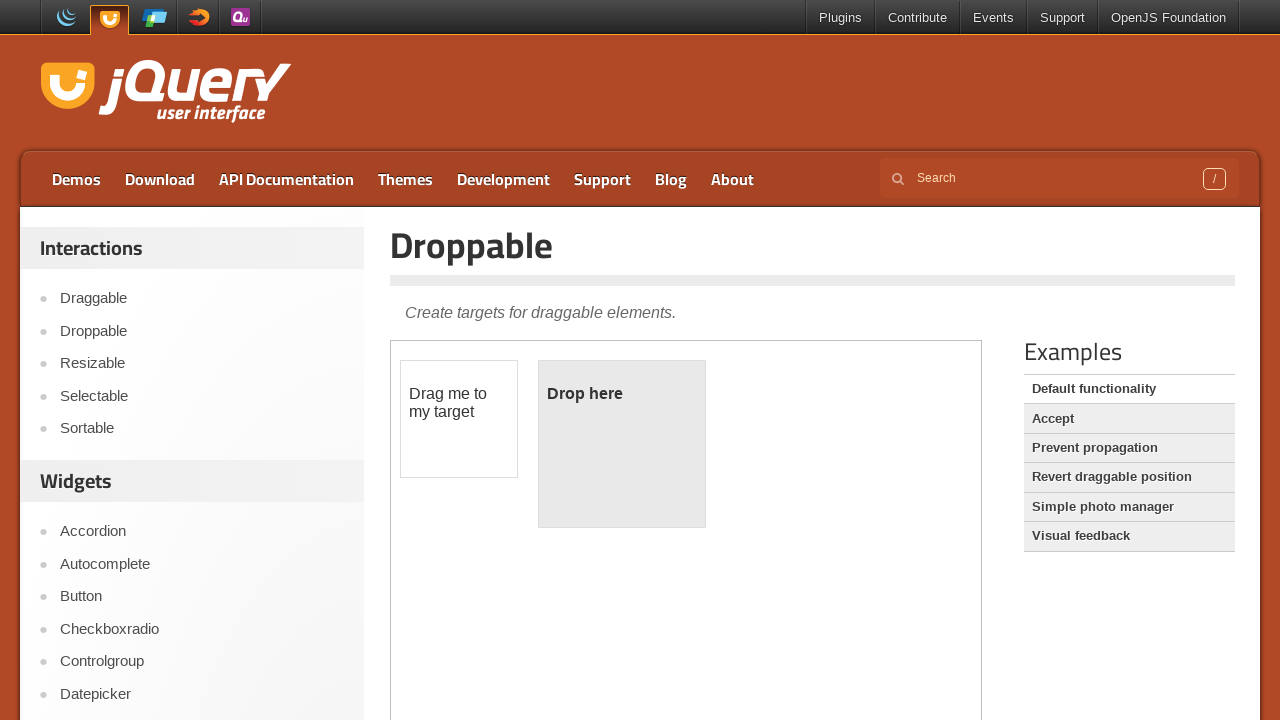

Located droppable target element with id 'droppable'
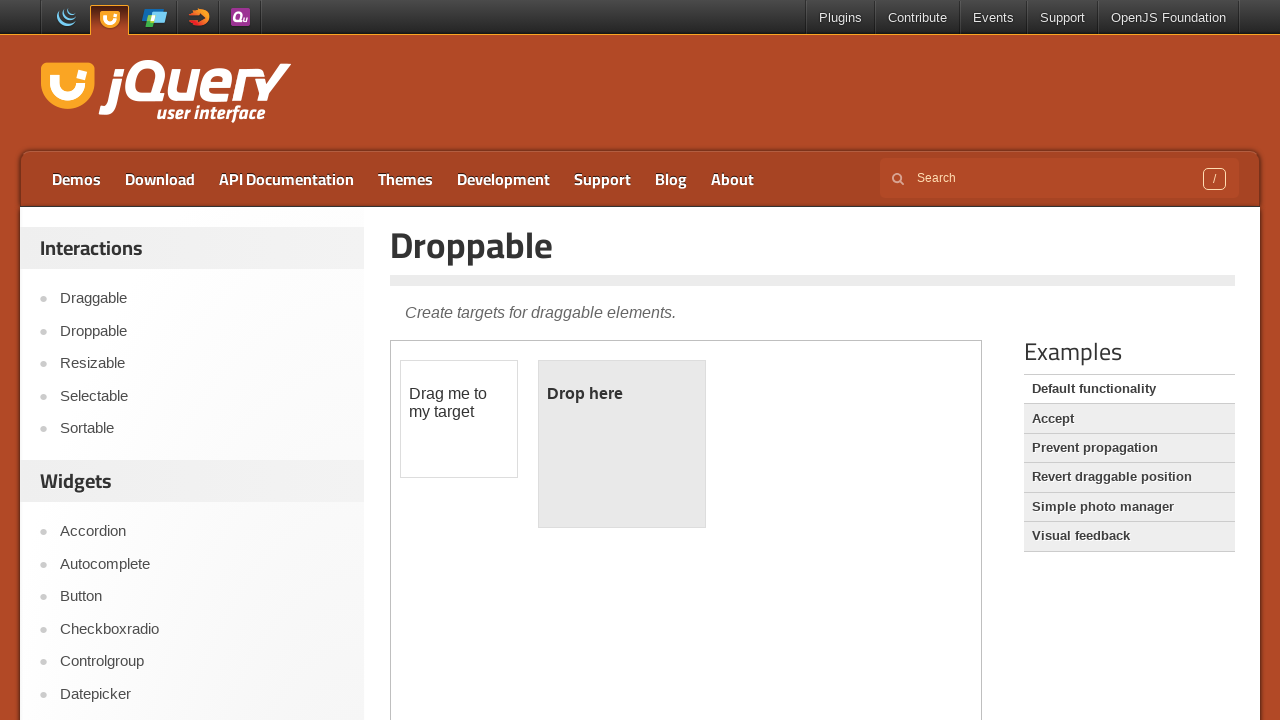

Dragged draggable element onto droppable target at (622, 444)
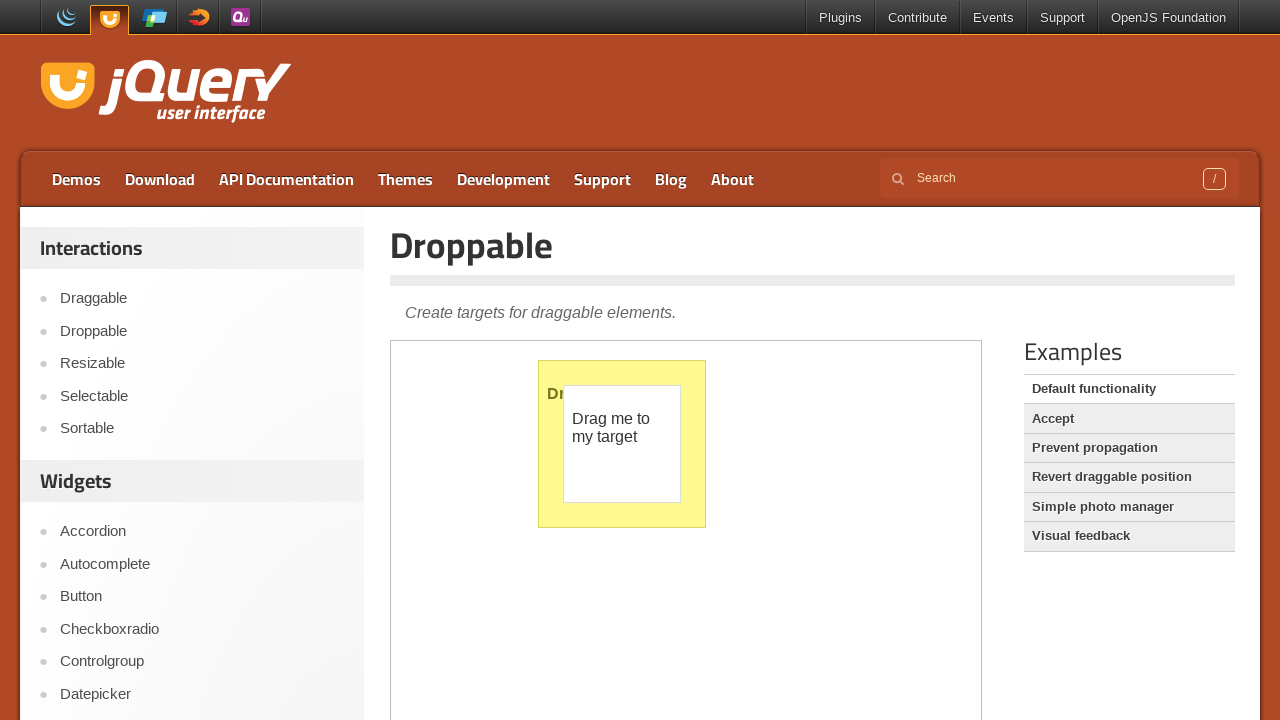

Clicked sidebar link to navigate to another demo page at (202, 597) on xpath=//*[@id='sidebar']/aside[2]/ul/li[3]/a
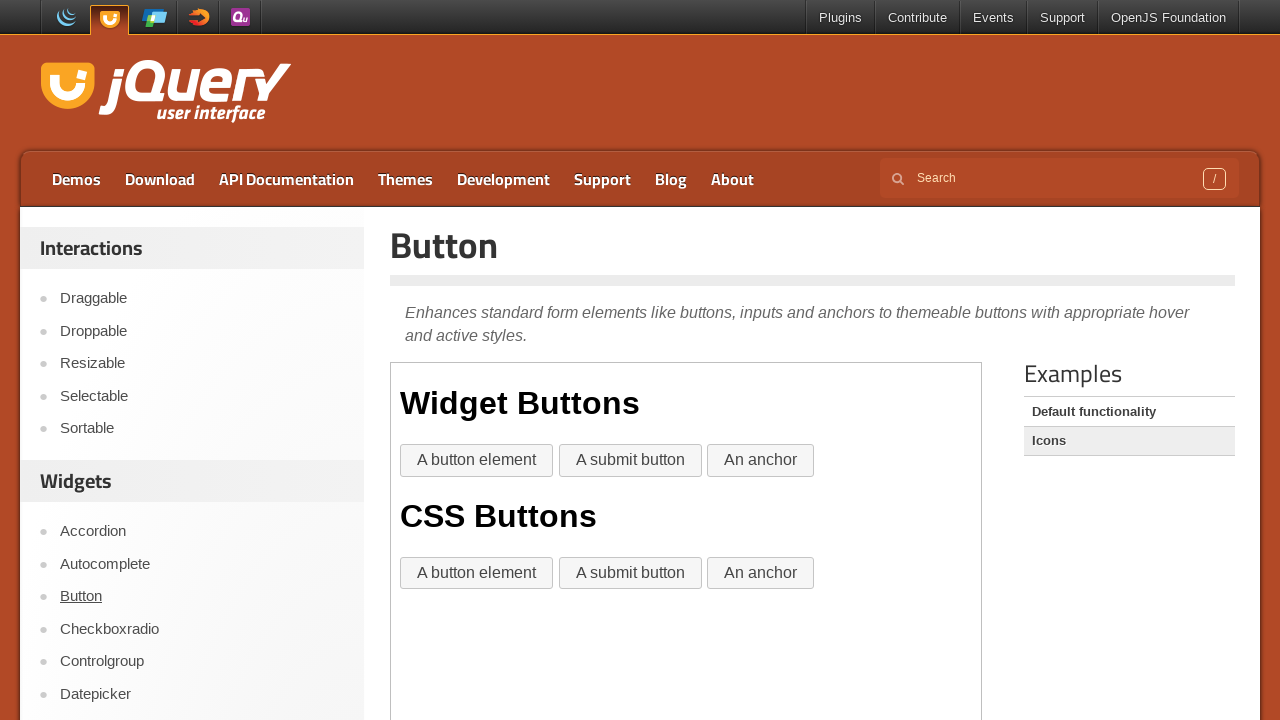

Navigation completed and page reached networkidle state
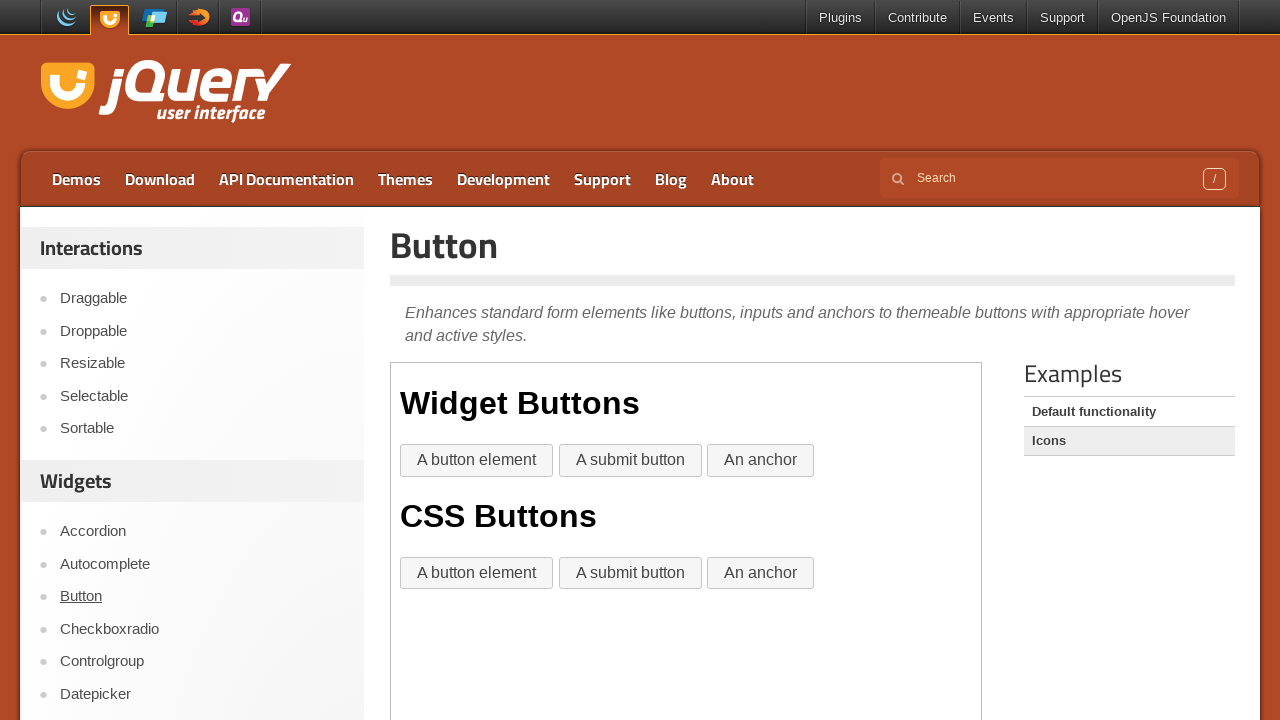

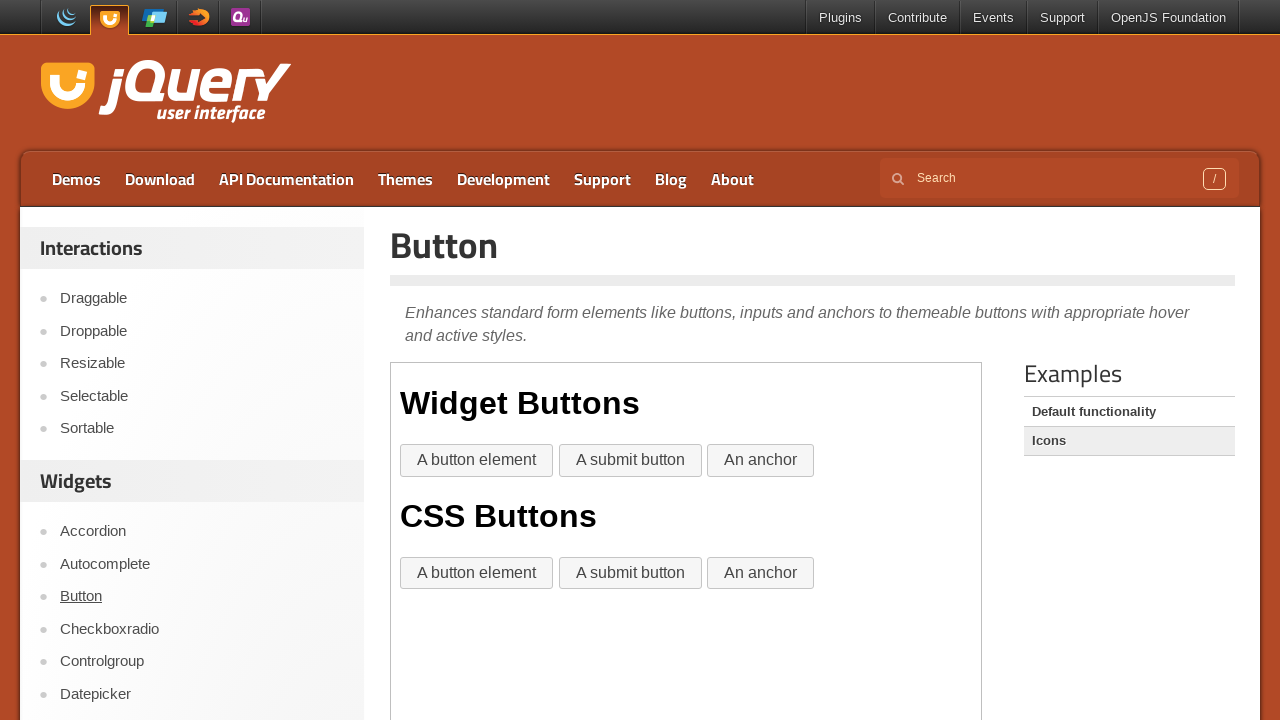